Tests HTML dropdown functionality by selecting options from single-select and multi-select dropdowns using different selection methods (by index, by value, by visible text), and verifies selected options.

Starting URL: https://www.hyrtutorials.com/p/html-dropdown-elements-practice.html

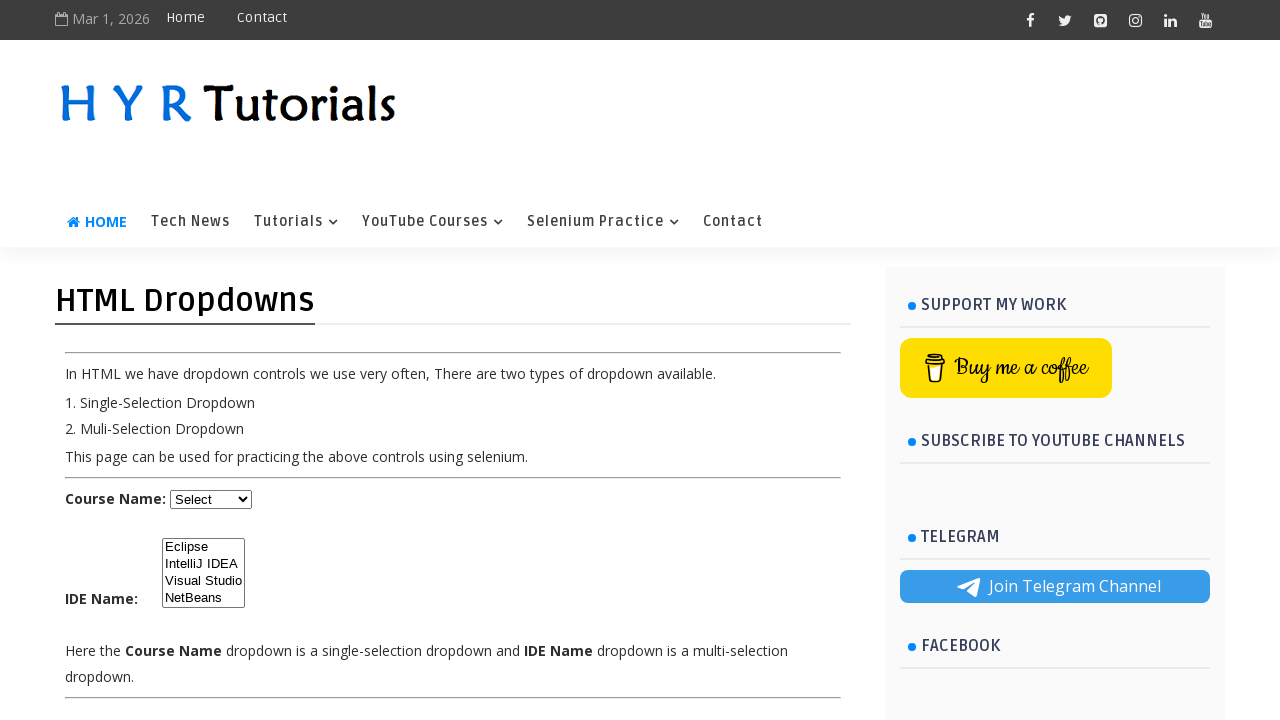

Waited for course dropdown to load
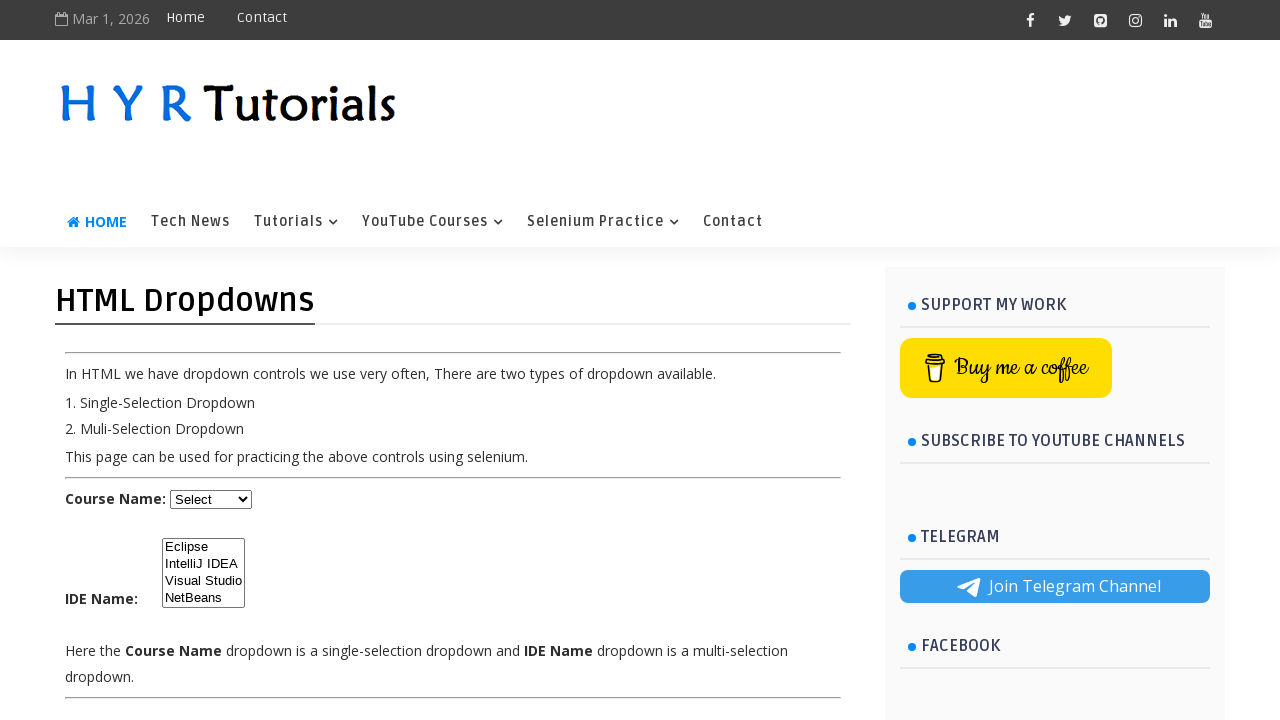

Selected Java from course dropdown by index 1 on #course
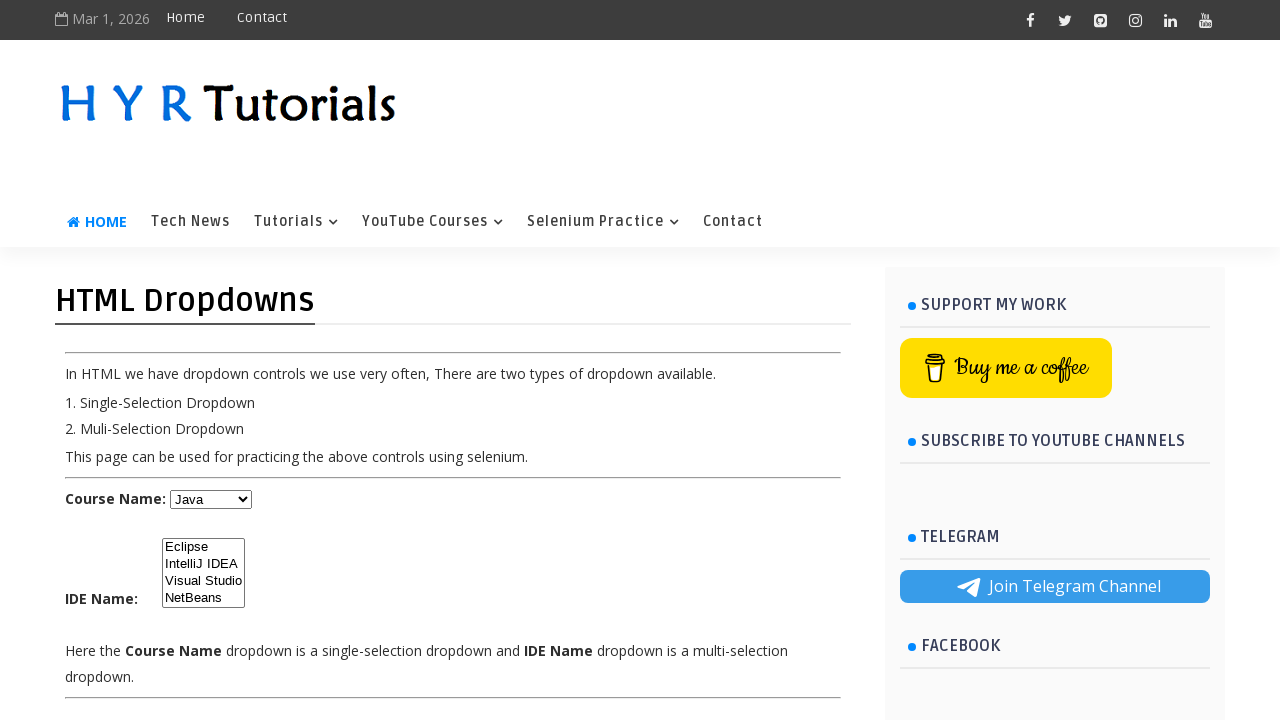

Selected Dot Net from course dropdown by value 'net' on #course
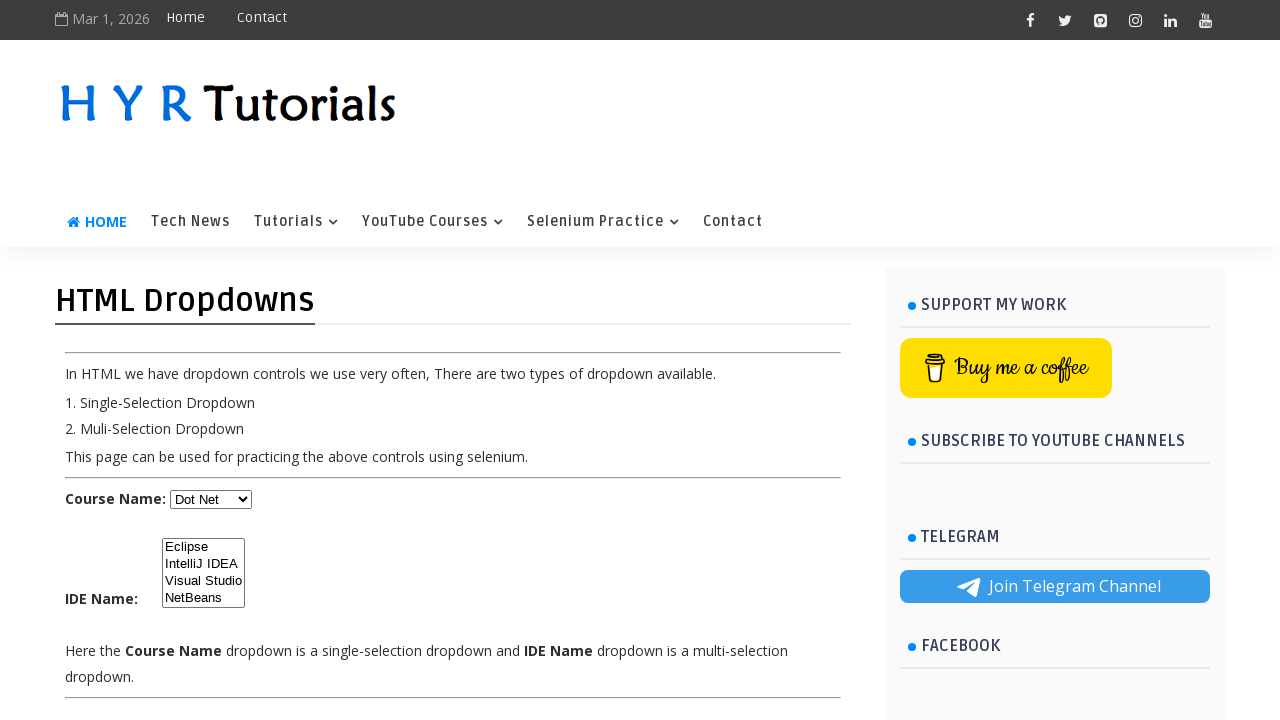

Selected Javascript from course dropdown by visible text on #course
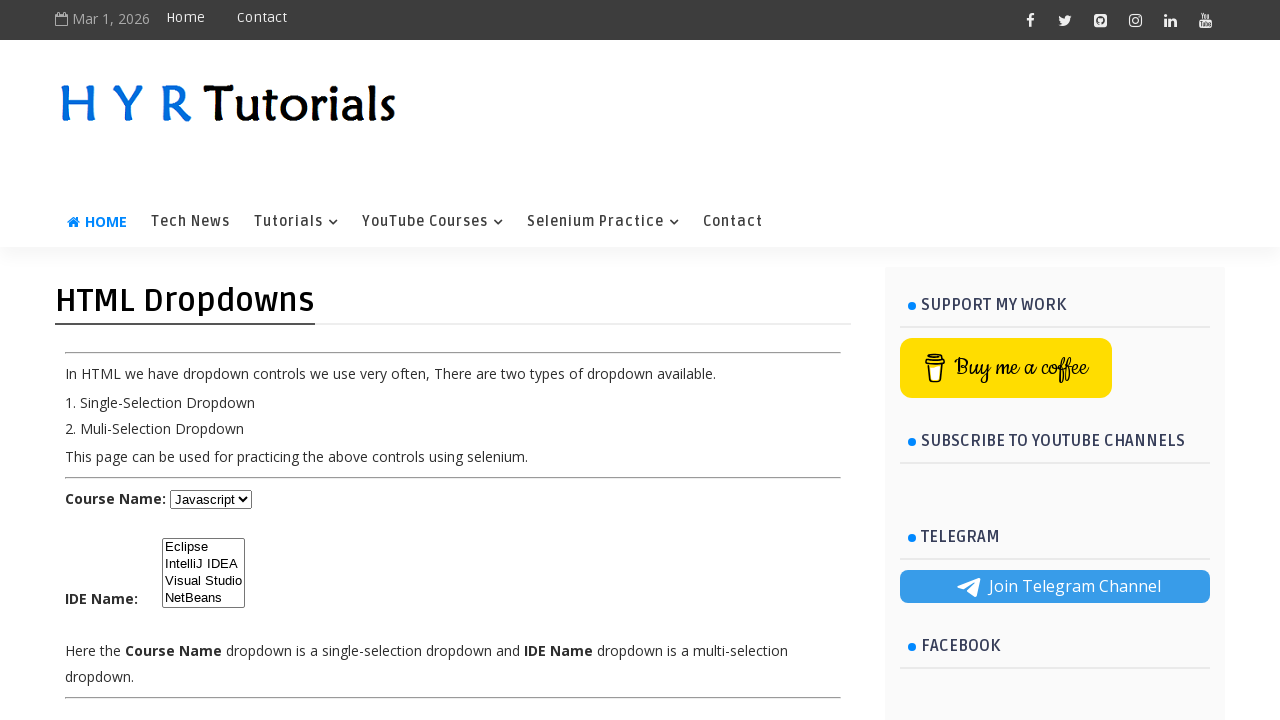

Waited for IDE multi-select dropdown to load
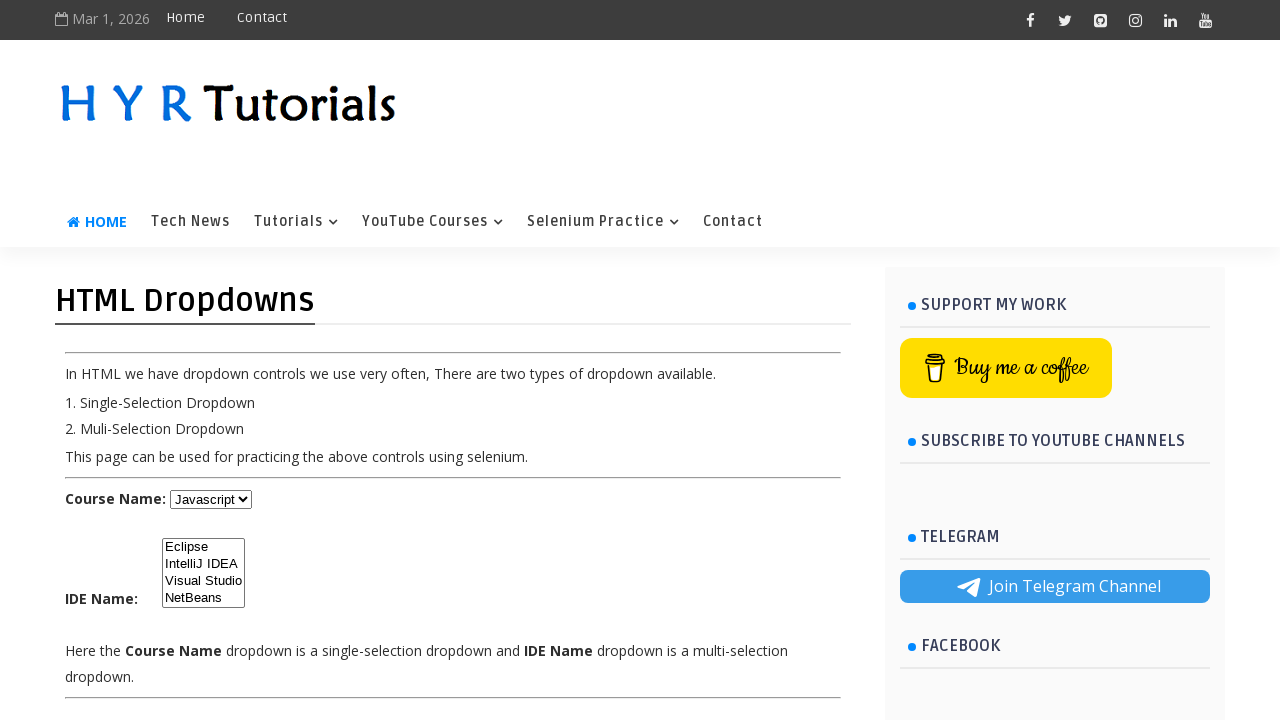

Selected Eclipse from IDE dropdown by index 0 on #ide
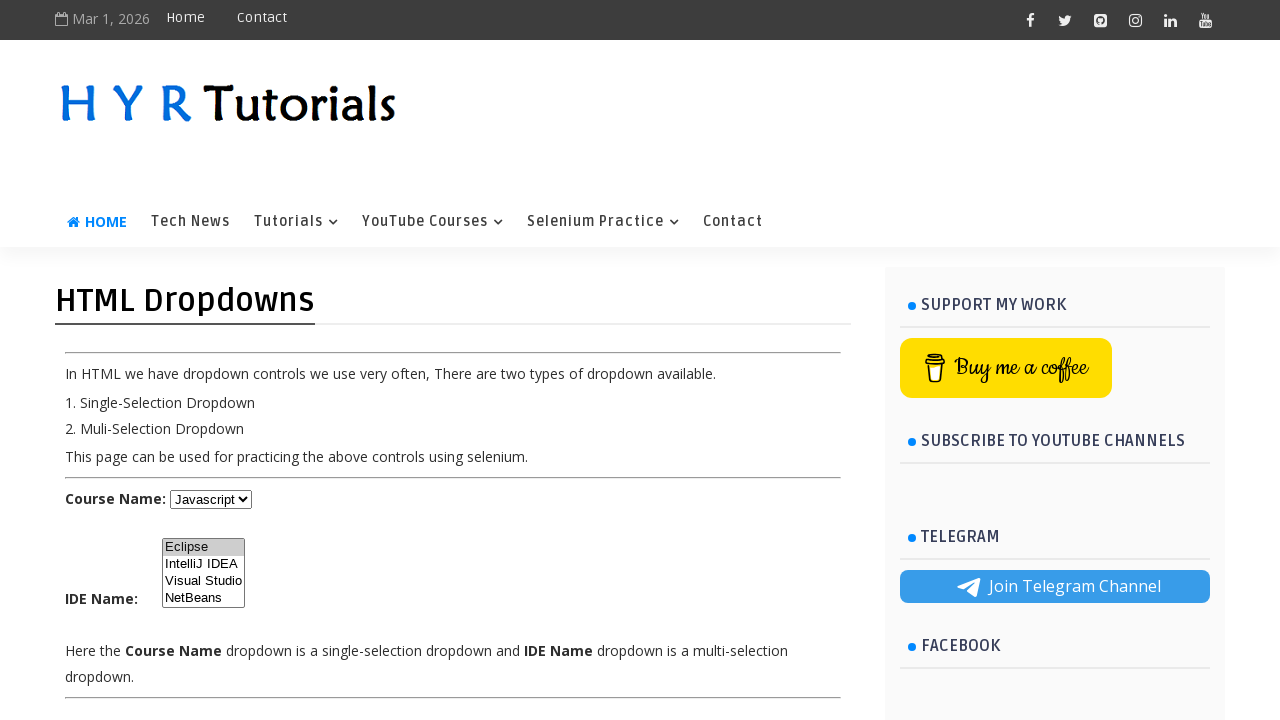

Added IntelliJ IDEA to IDE dropdown selection by value 'ij' on #ide
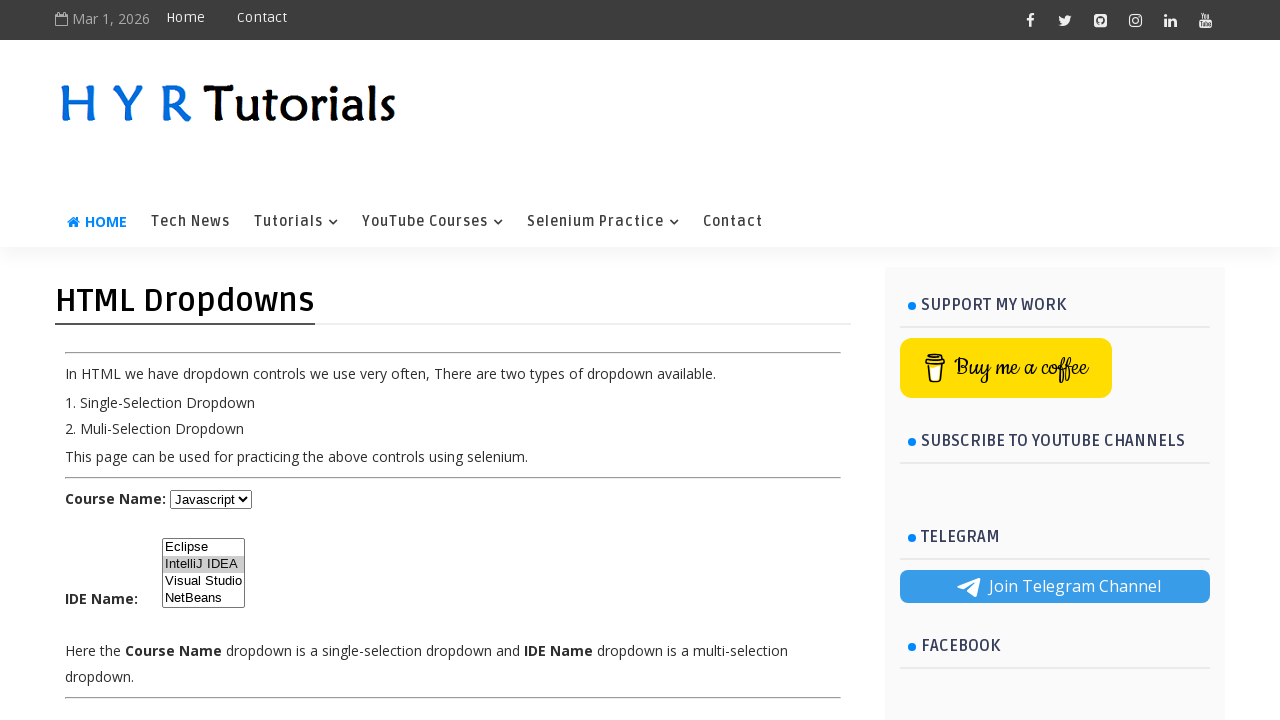

Added NetBeans to IDE dropdown selection by visible text on #ide
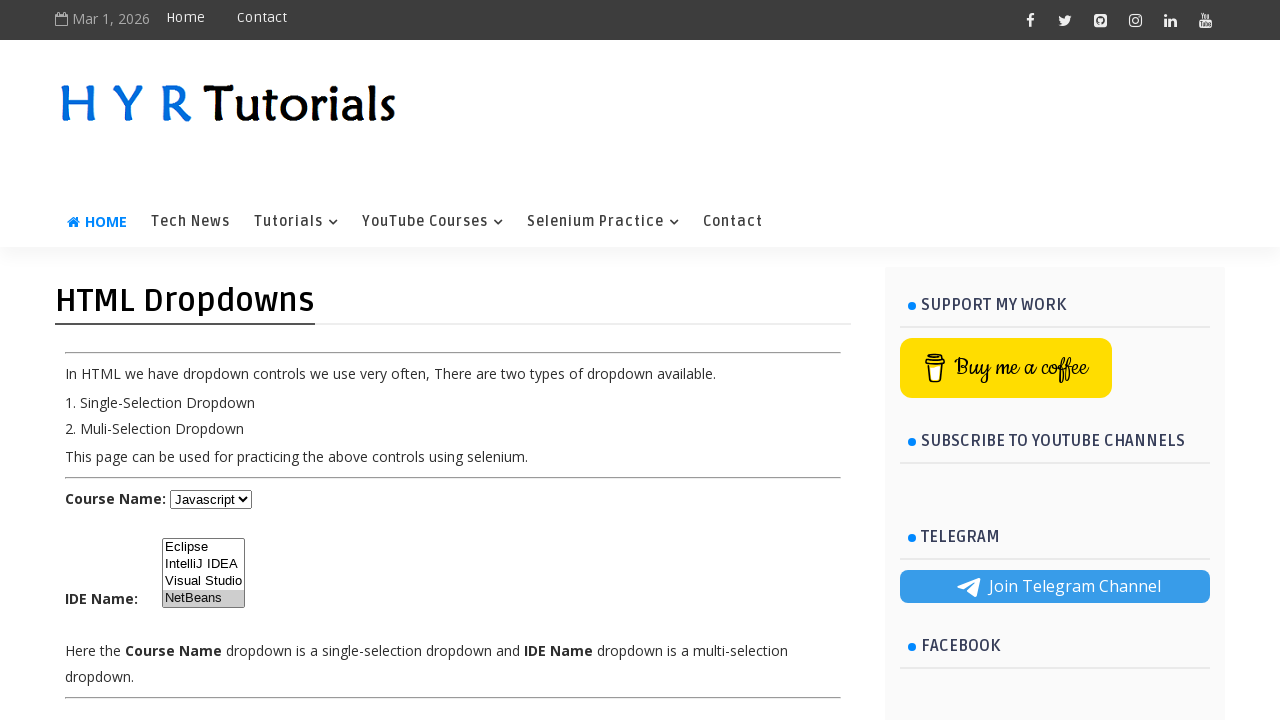

Deselected IntelliJ IDEA and finalized IDE selection to Eclipse and NetBeans only on #ide
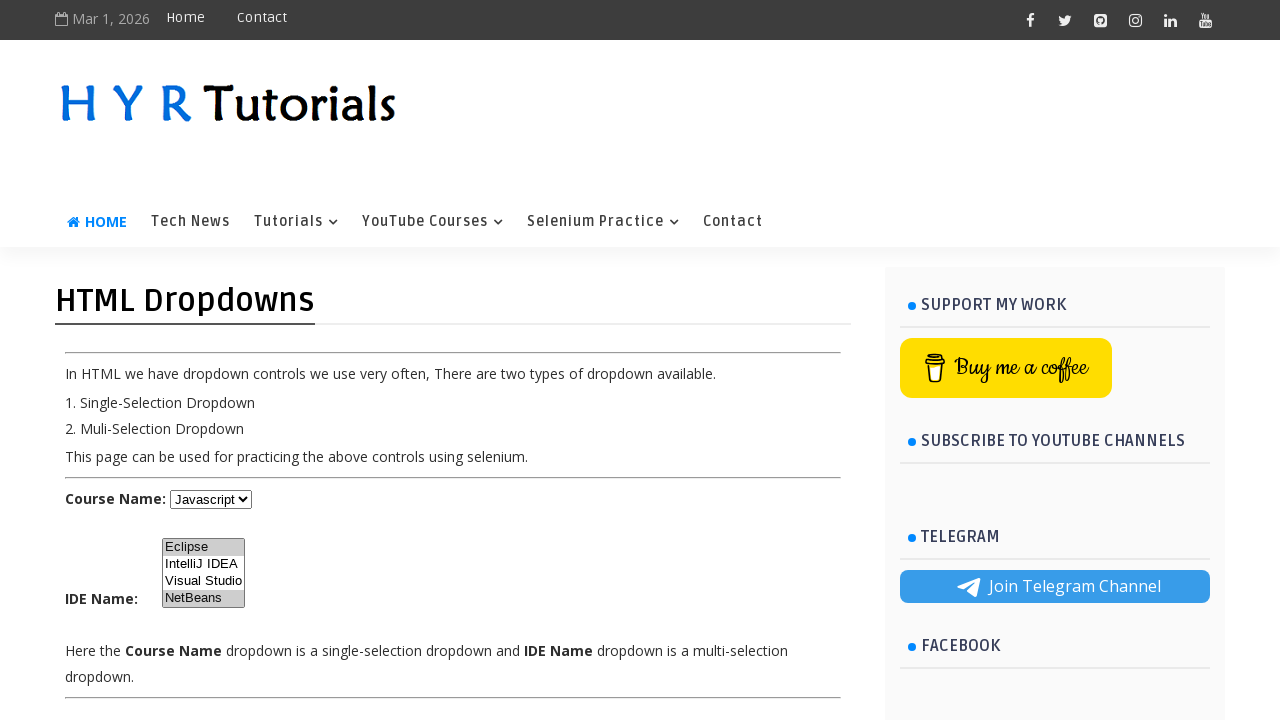

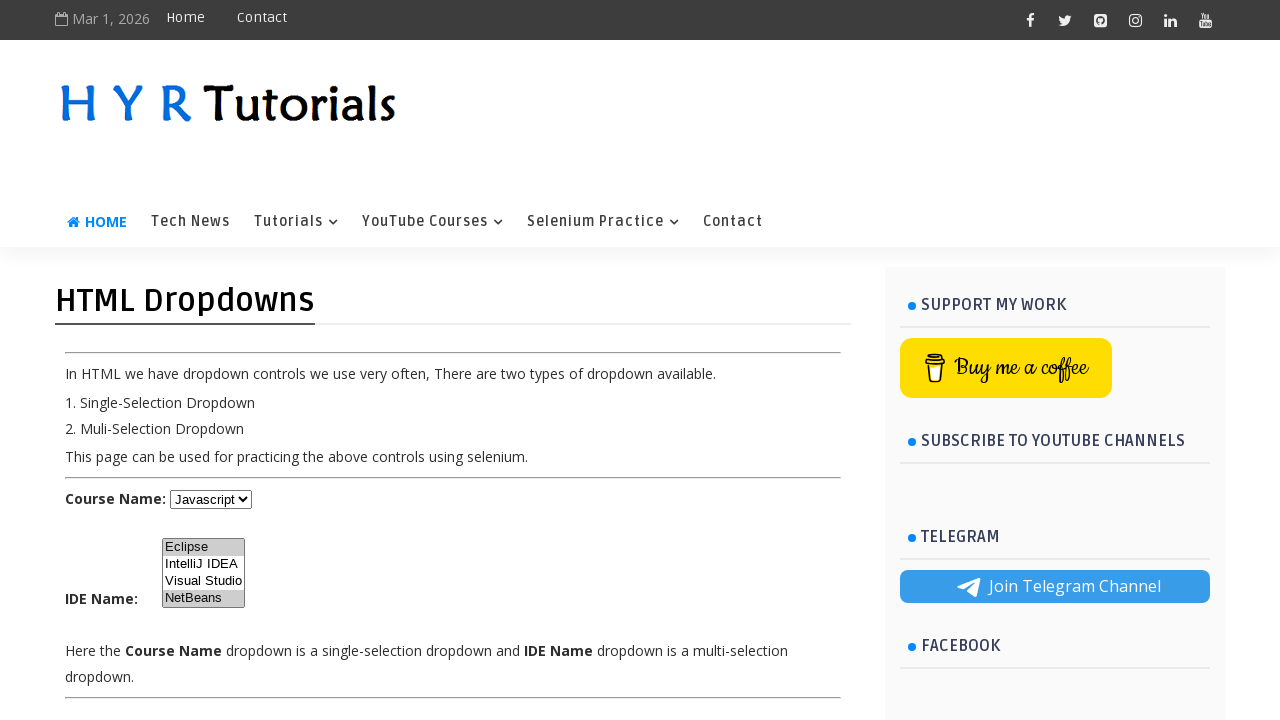